Navigates to Katalon demo site, clicks make appointment button, and verifies the resulting URL

Starting URL: https://katalon-demo-cura.herokuapp.com/

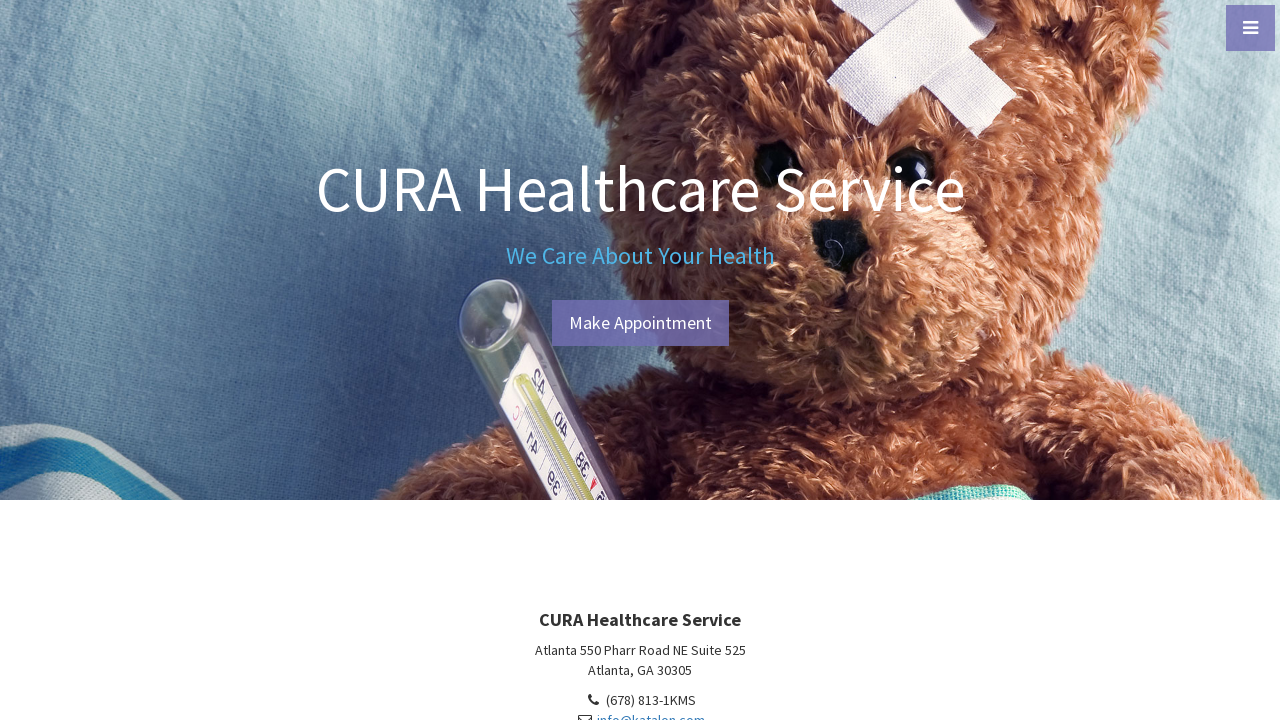

Clicked make appointment button at (640, 323) on #btn-make-appointment
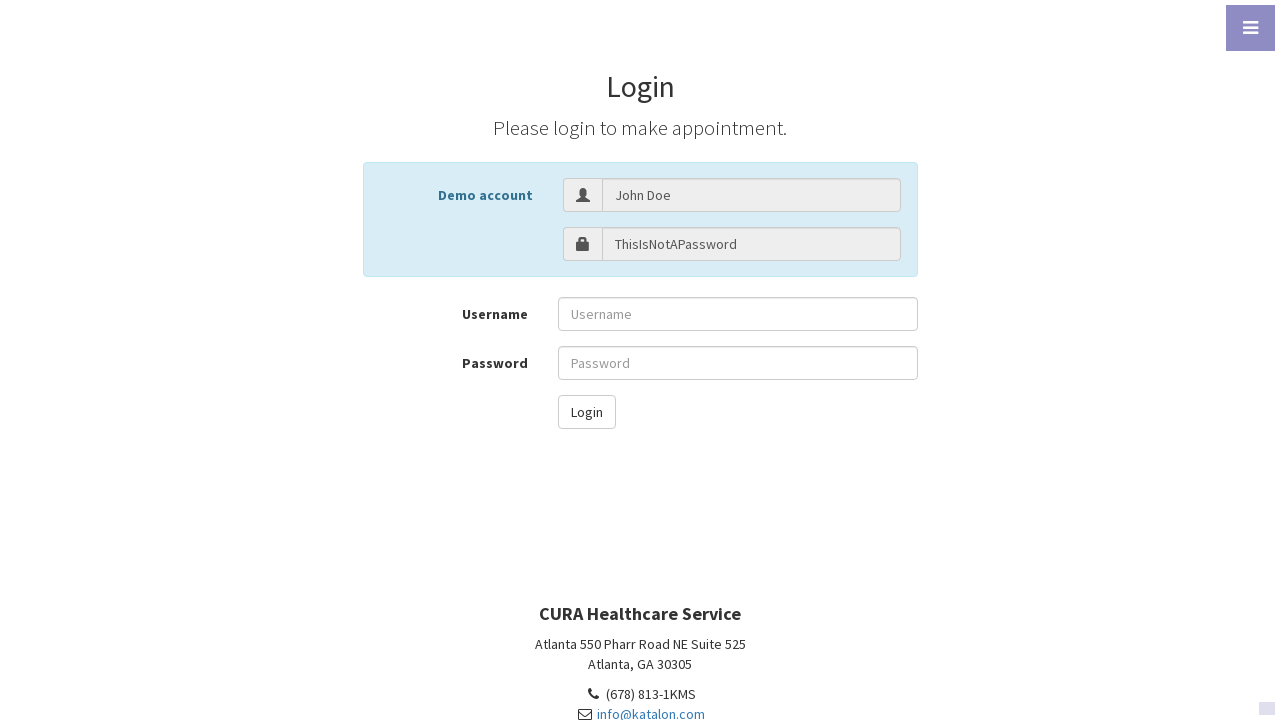

Verified navigation to login page URL
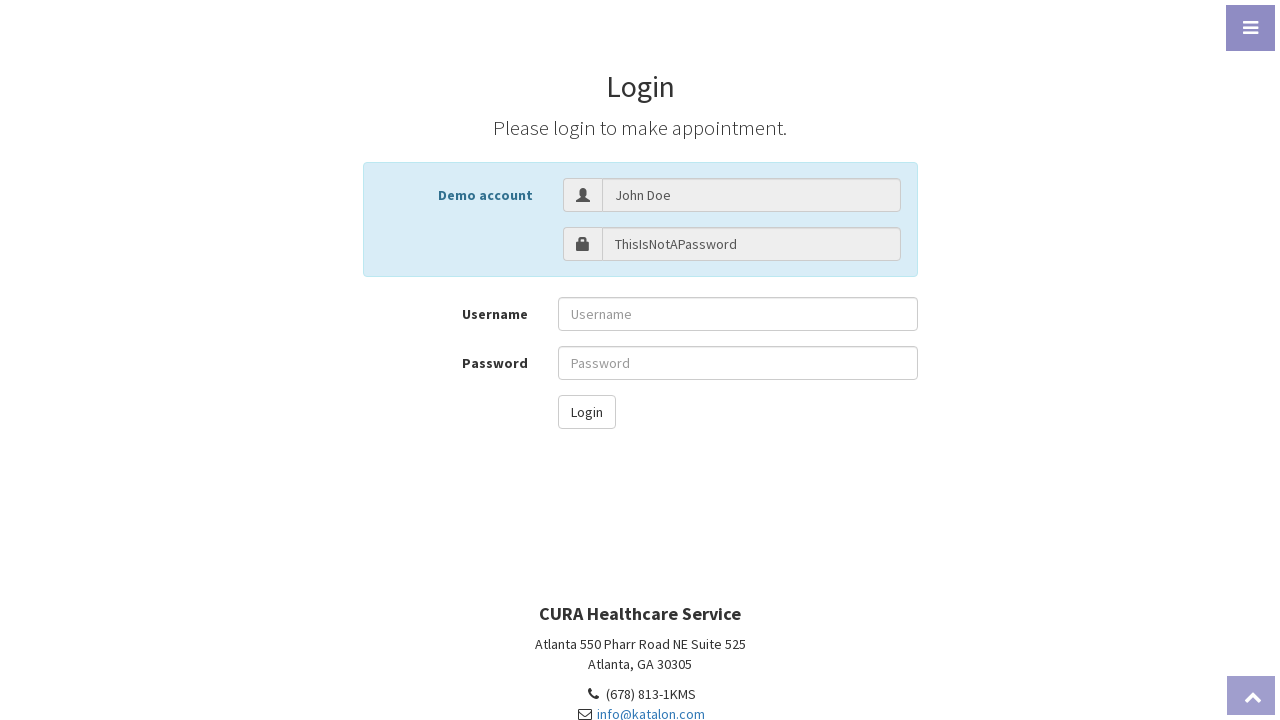

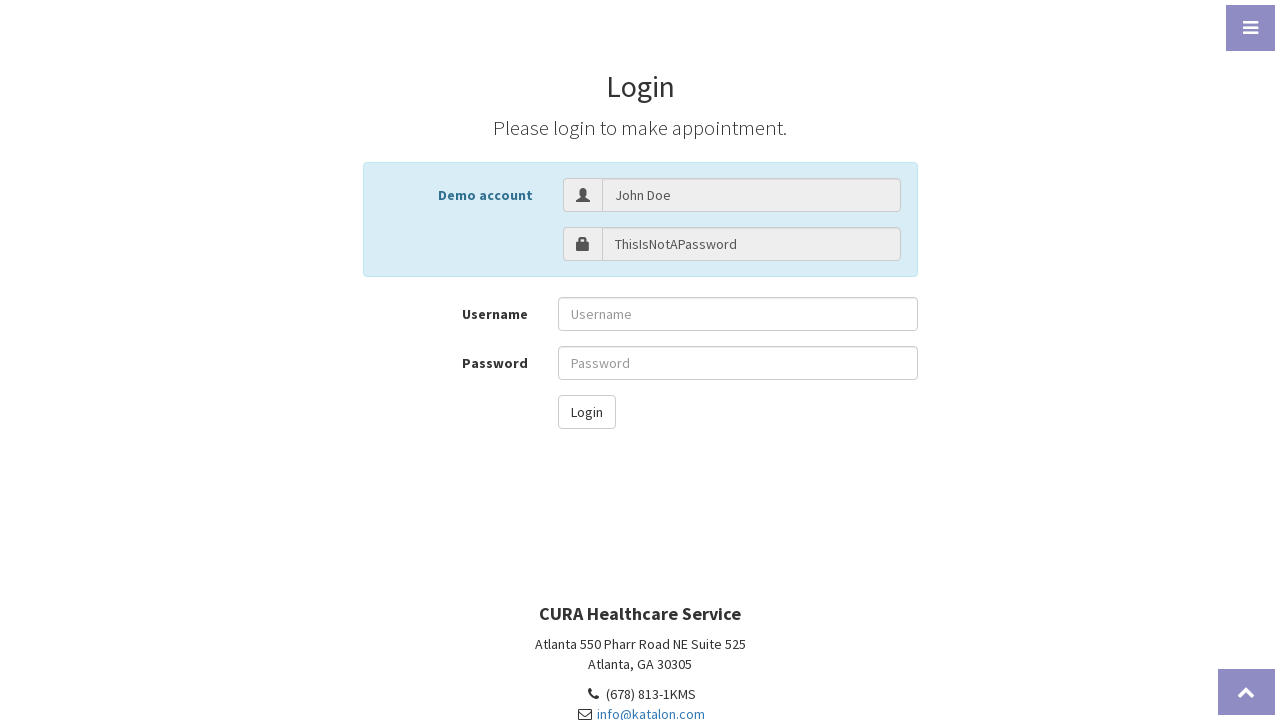